Finds a specific row in a table by first name and last name, then clicks the edit button in that row

Starting URL: https://obstaclecourse.tricentis.com/Obstacles/92248

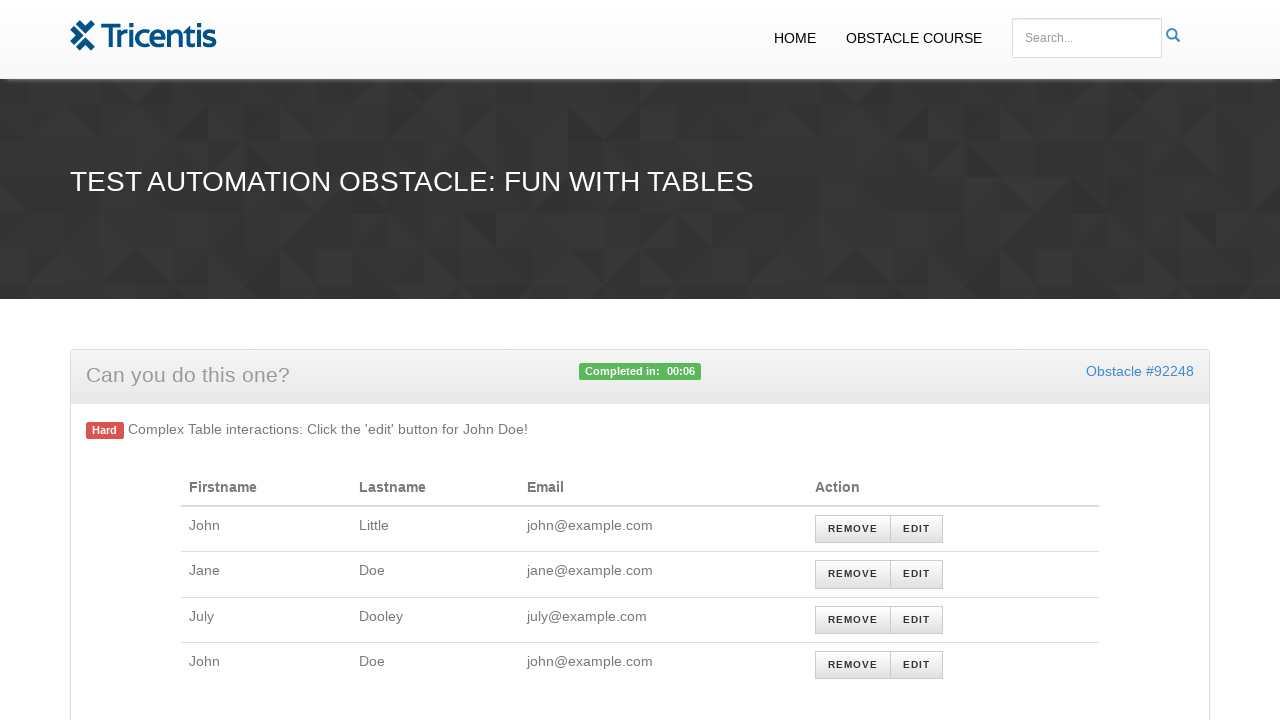

Navigated to the table obstacle course page
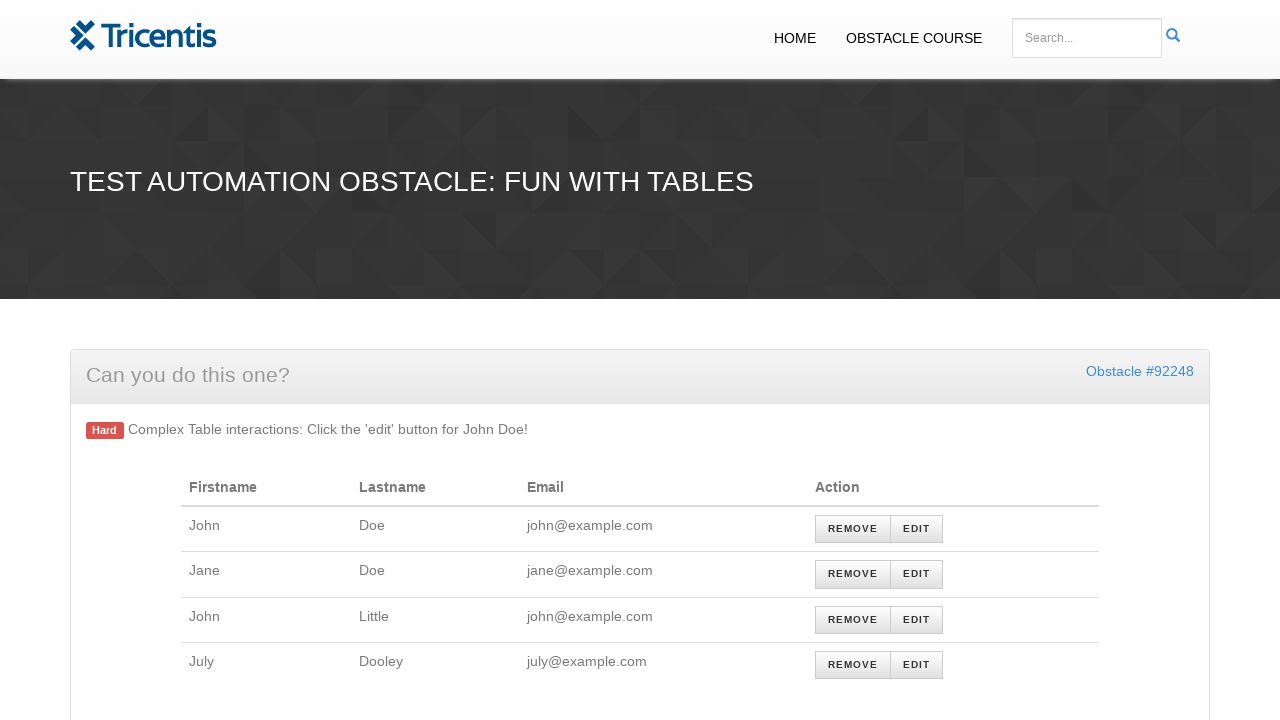

Found and clicked the edit button for John Doe in the persons table at (917, 529) on xpath=//table[@id='persons']//tr[td[1][text()='John'] and td[2][text()='Doe']]//
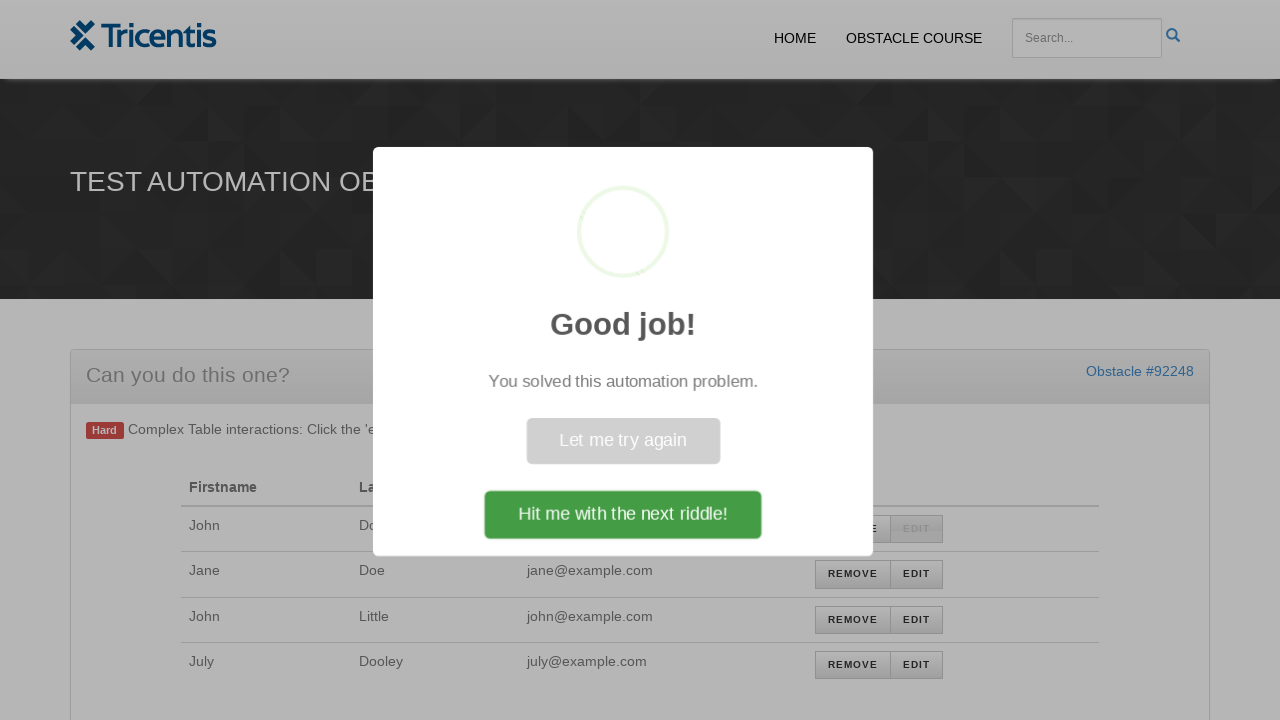

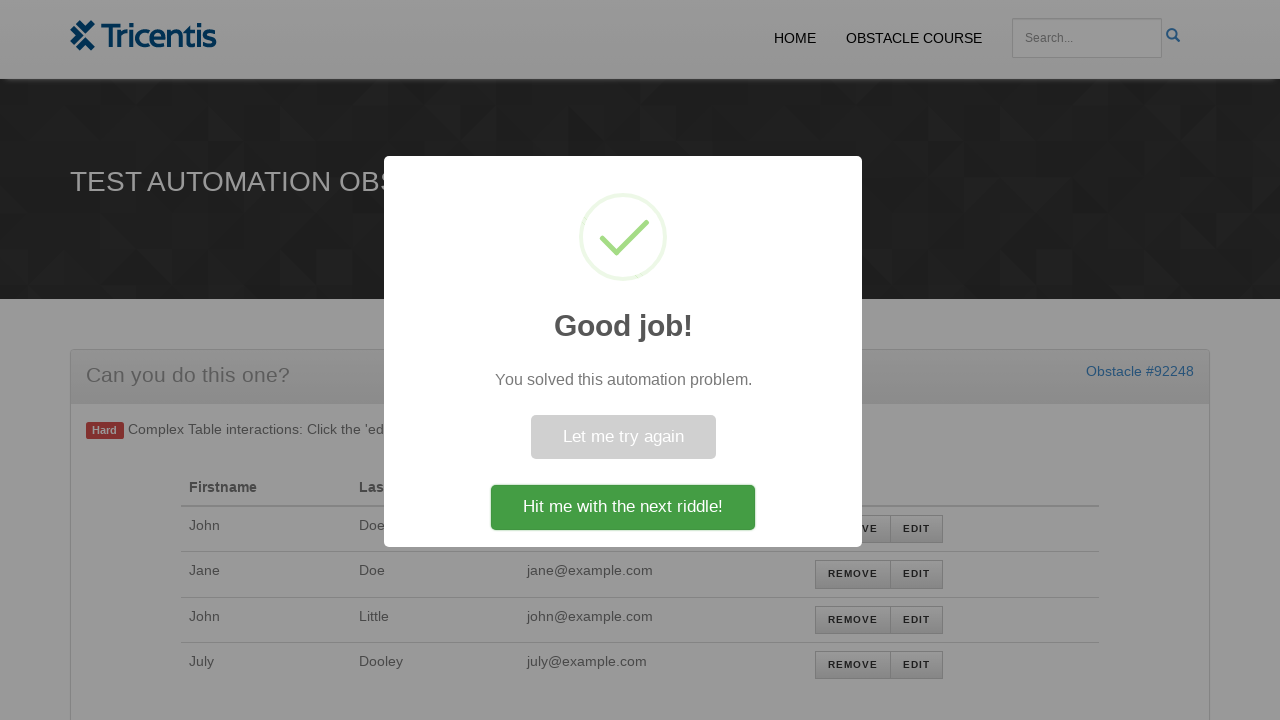